Navigates to Stack Overflow's corporate site and checks if the Careers page displays the "Who We Are" section

Starting URL: https://stackoverflow.co/

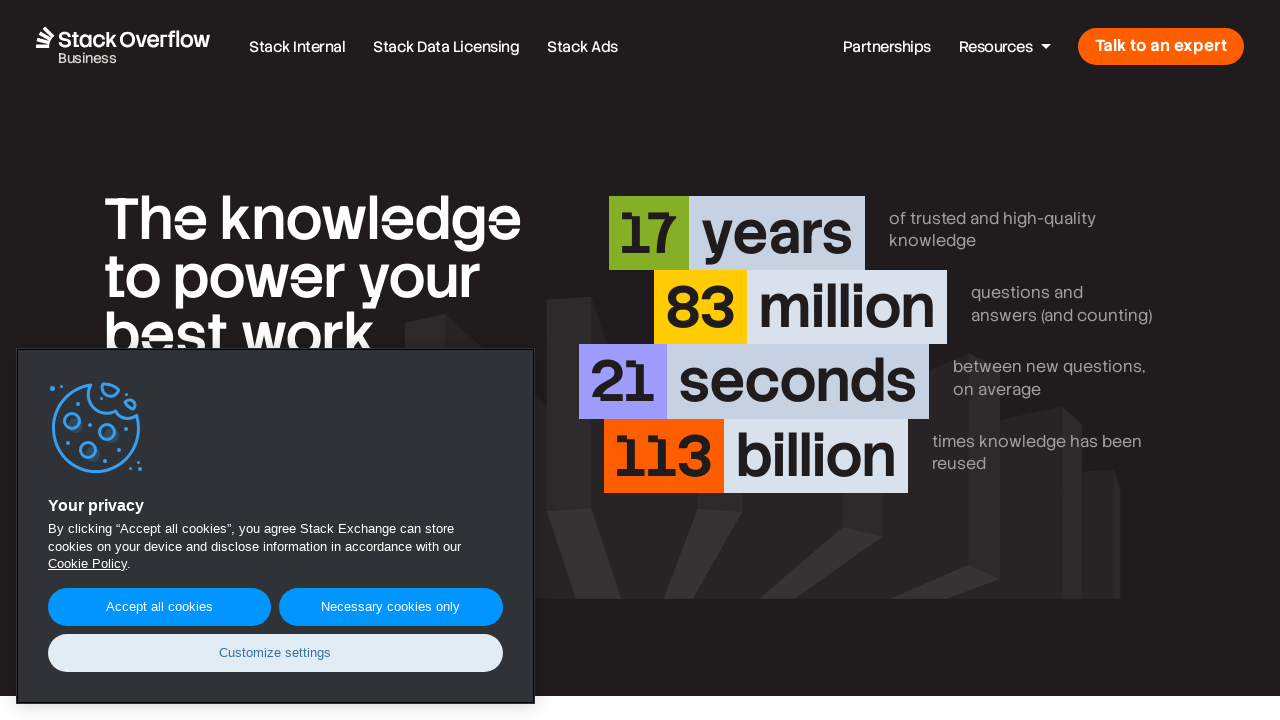

Clicked on the Careers link to navigate to Careers page at (741, 360) on text=Careers
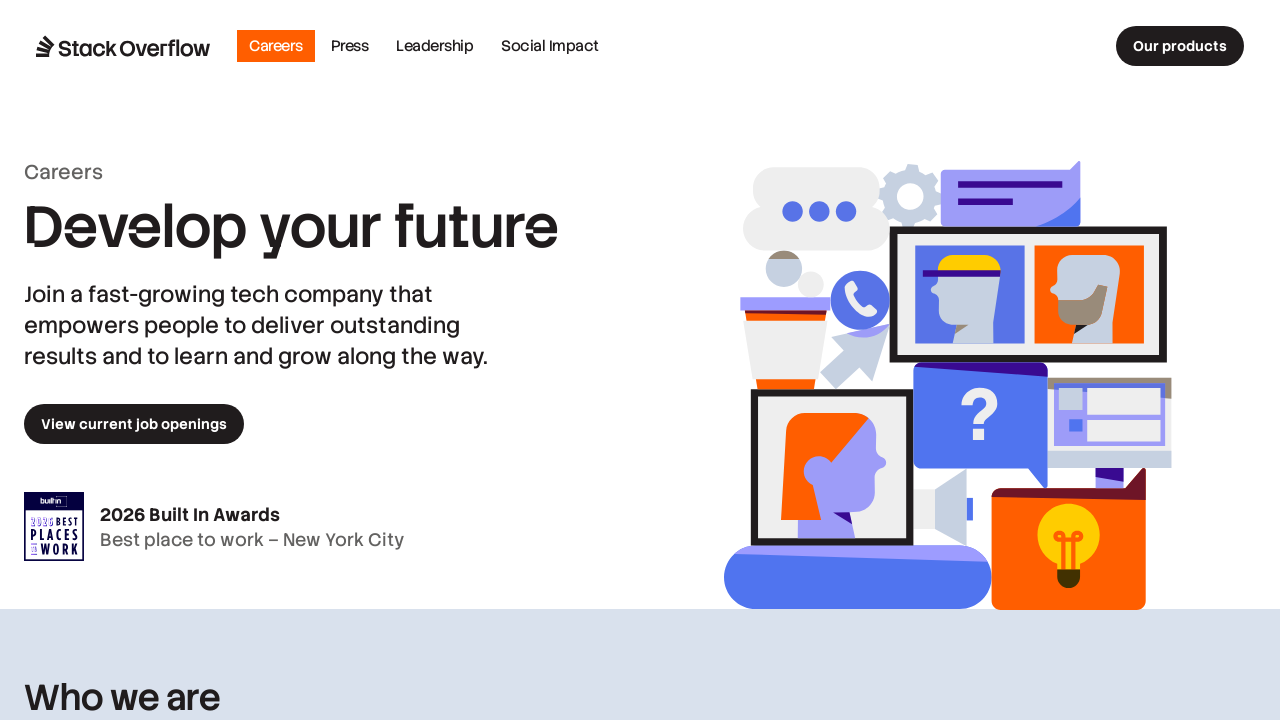

Waited for and verified 'Who We Are' section is visible on Careers page
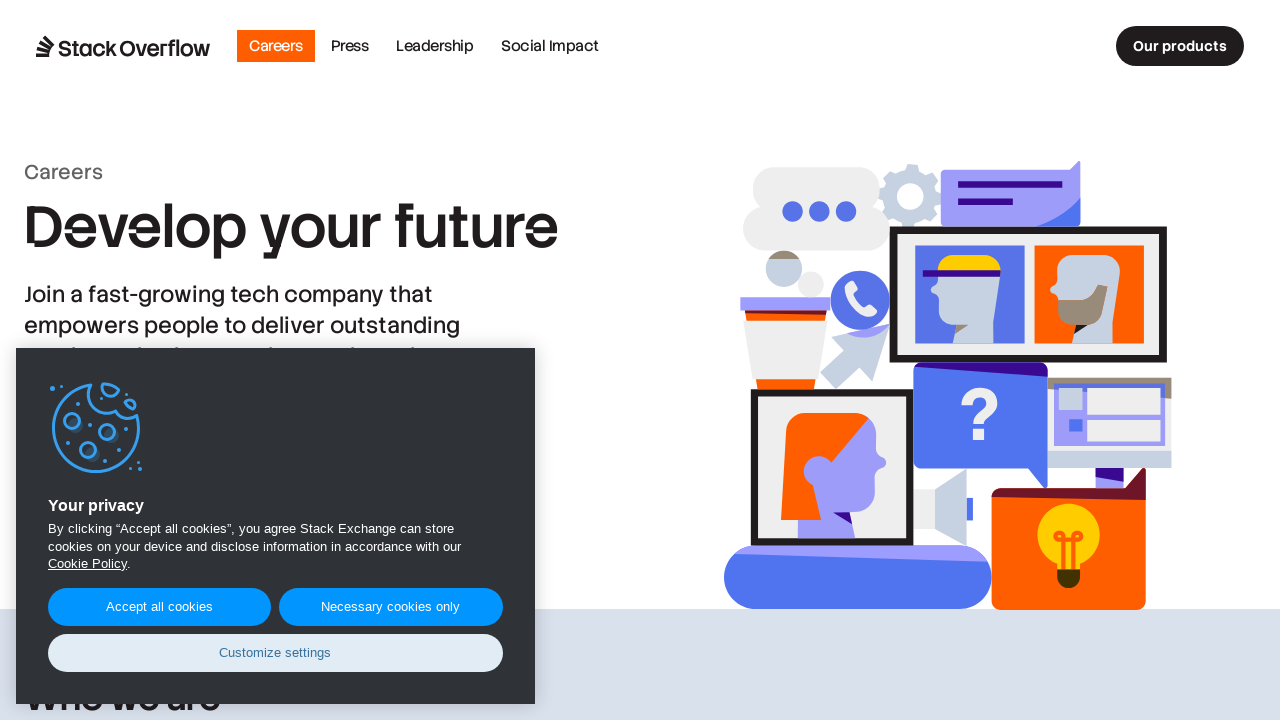

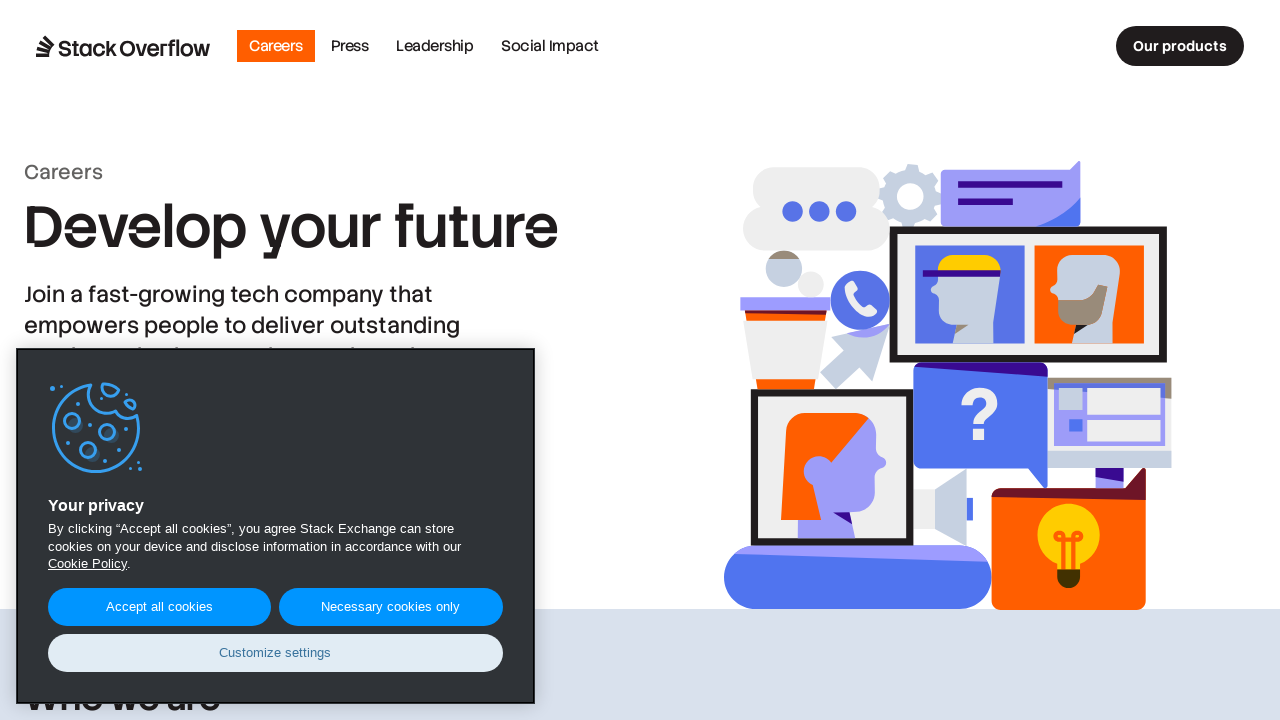